Solves a math problem on a form, checks a checkbox, selects a radio button, and submits the form

Starting URL: https://suninjuly.github.io/math.html

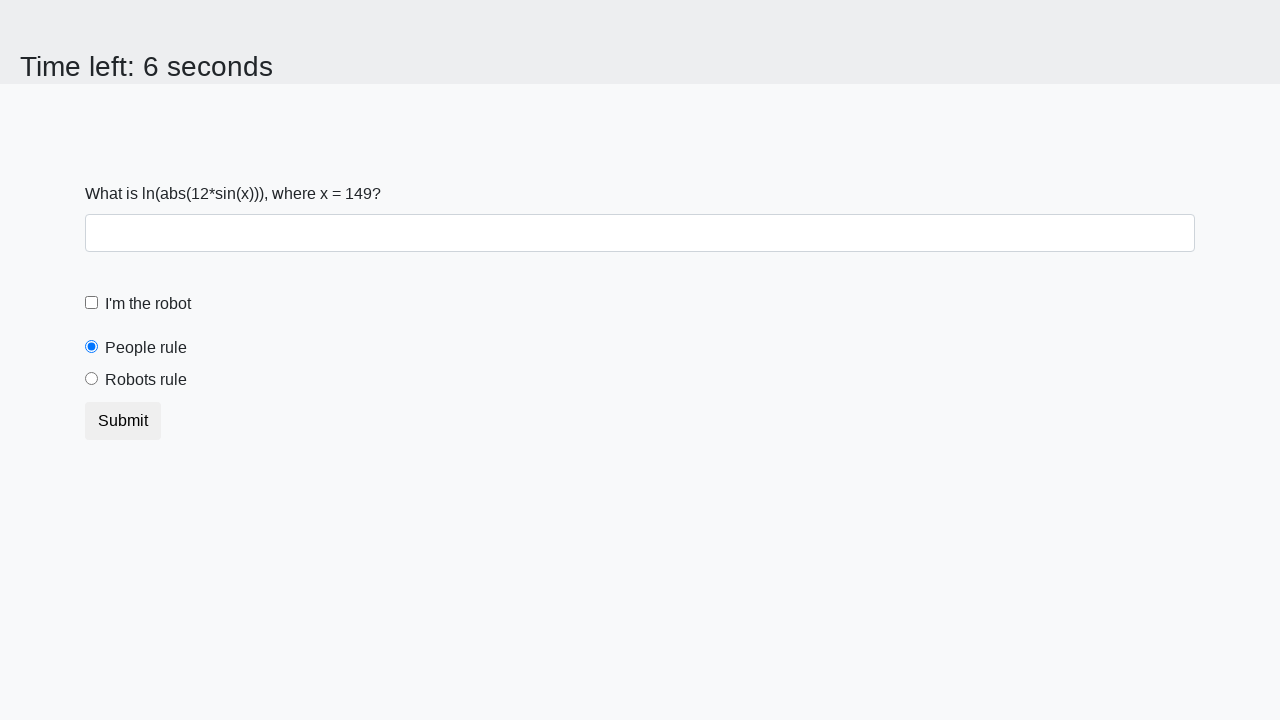

Retrieved the input value from the math problem
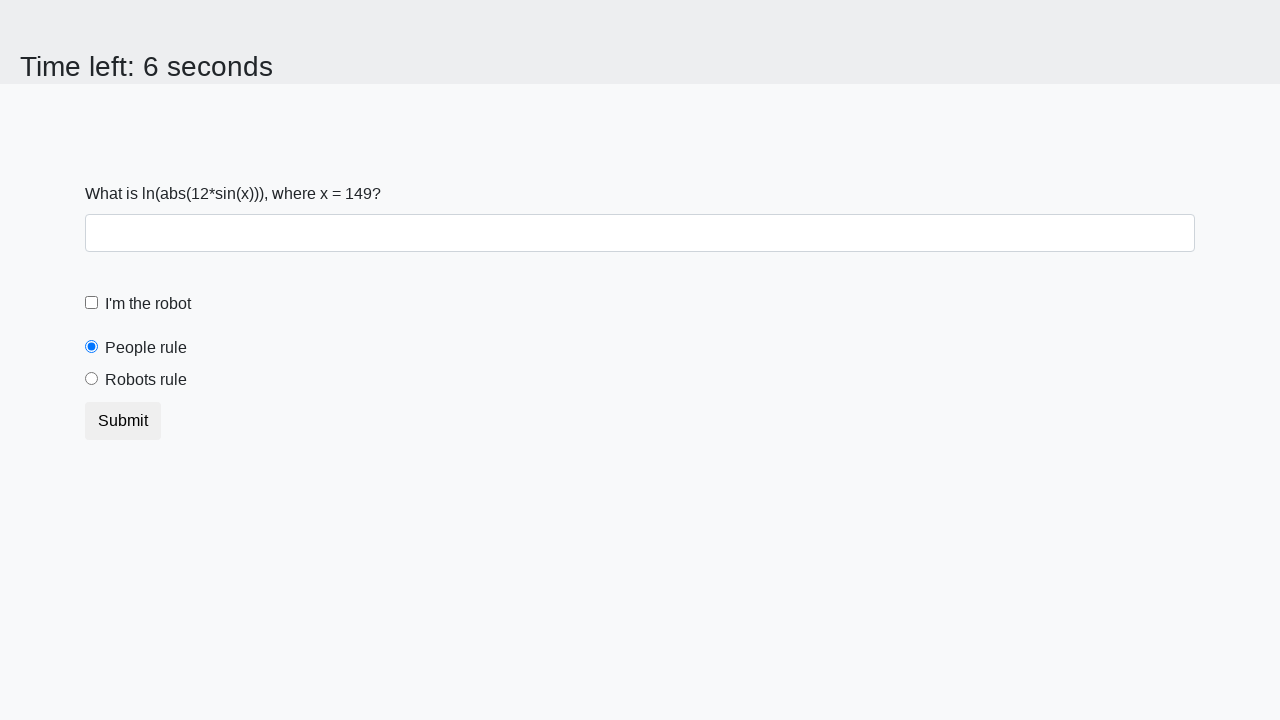

Calculated the math answer using the formula: log(abs(12*sin(x)))
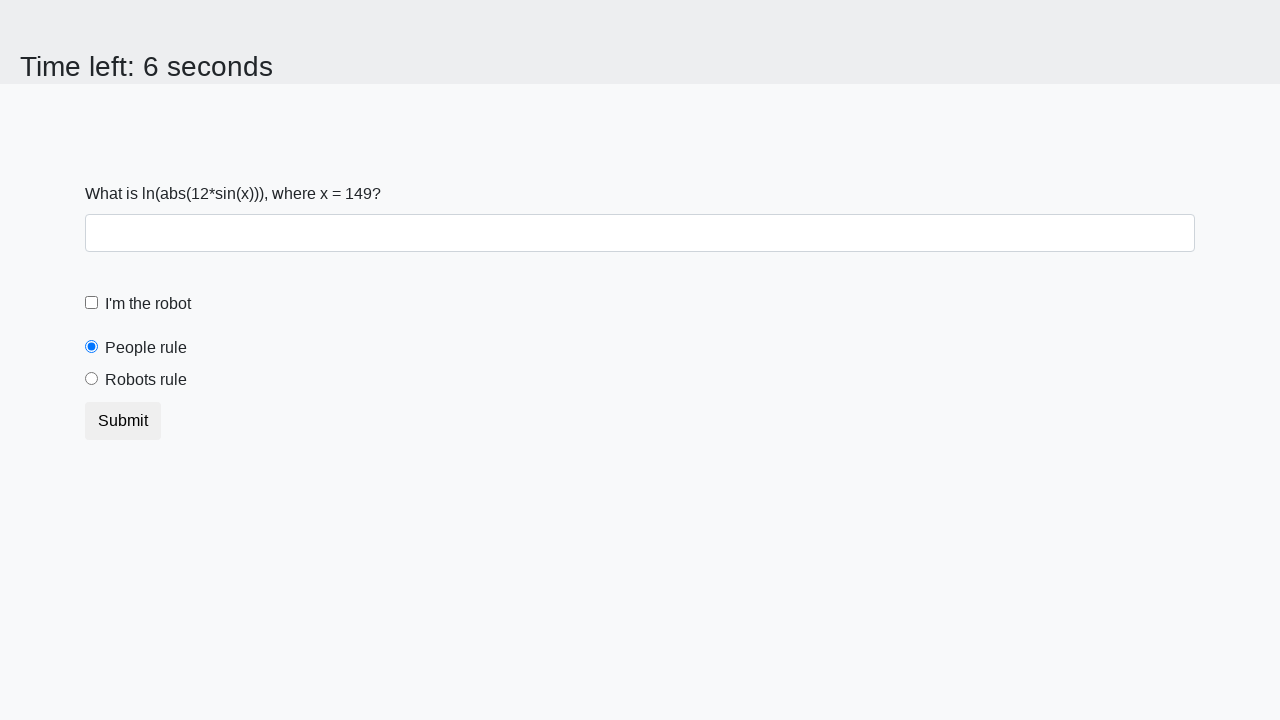

Filled answer field with calculated value: 2.4592284159293847 on #answer
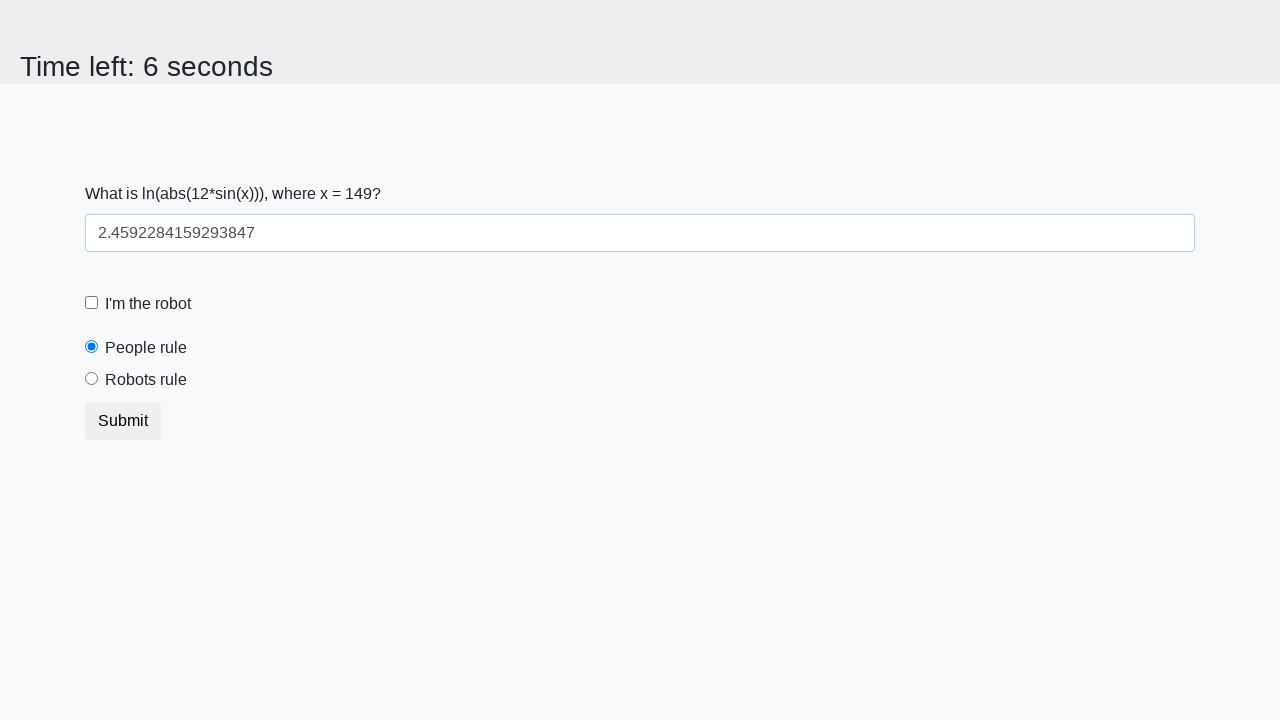

Checked the robot checkbox at (148, 304) on [for="robotCheckbox"]
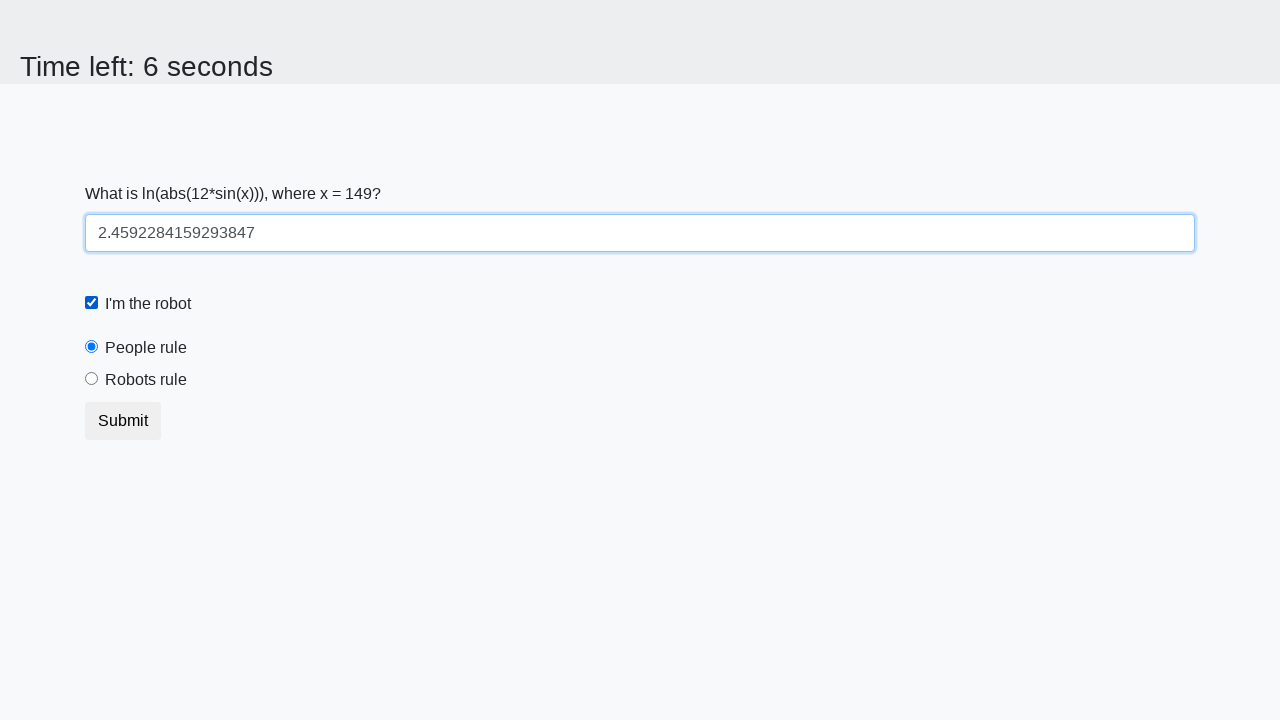

Selected the 'robots rule' radio button at (146, 380) on [for="robotsRule"]
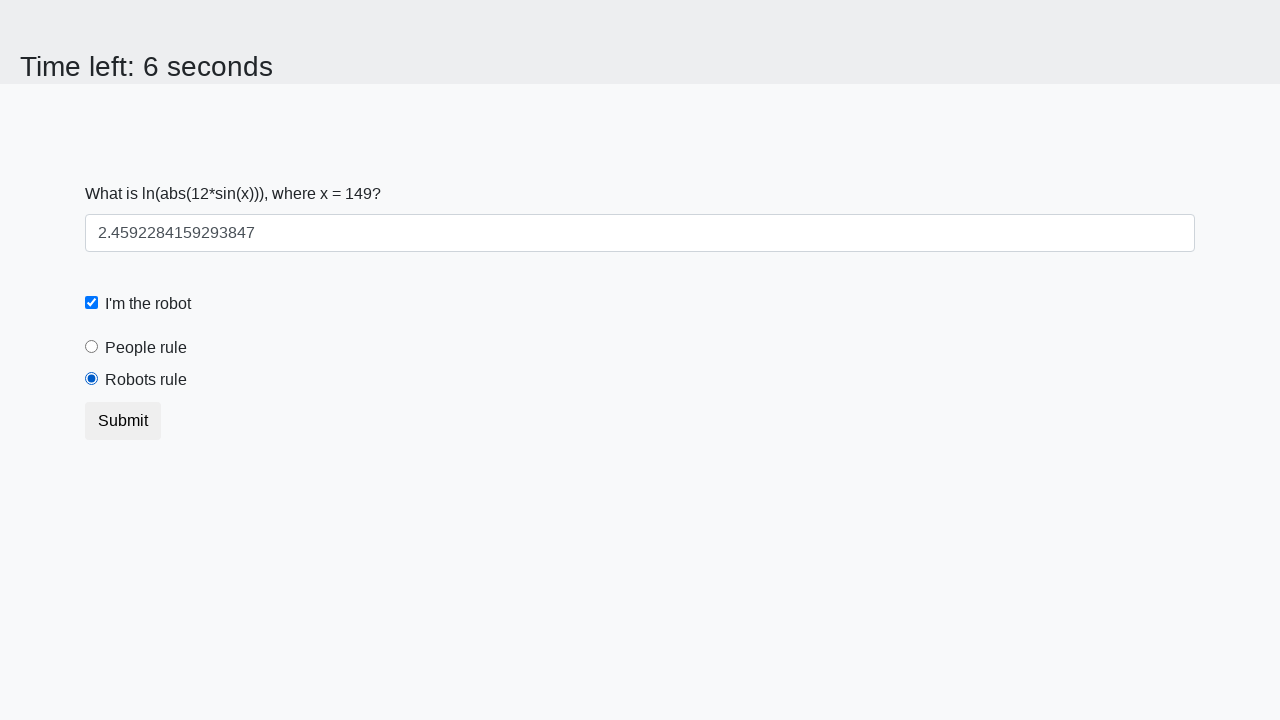

Clicked the submit button to submit the form at (123, 421) on button.btn
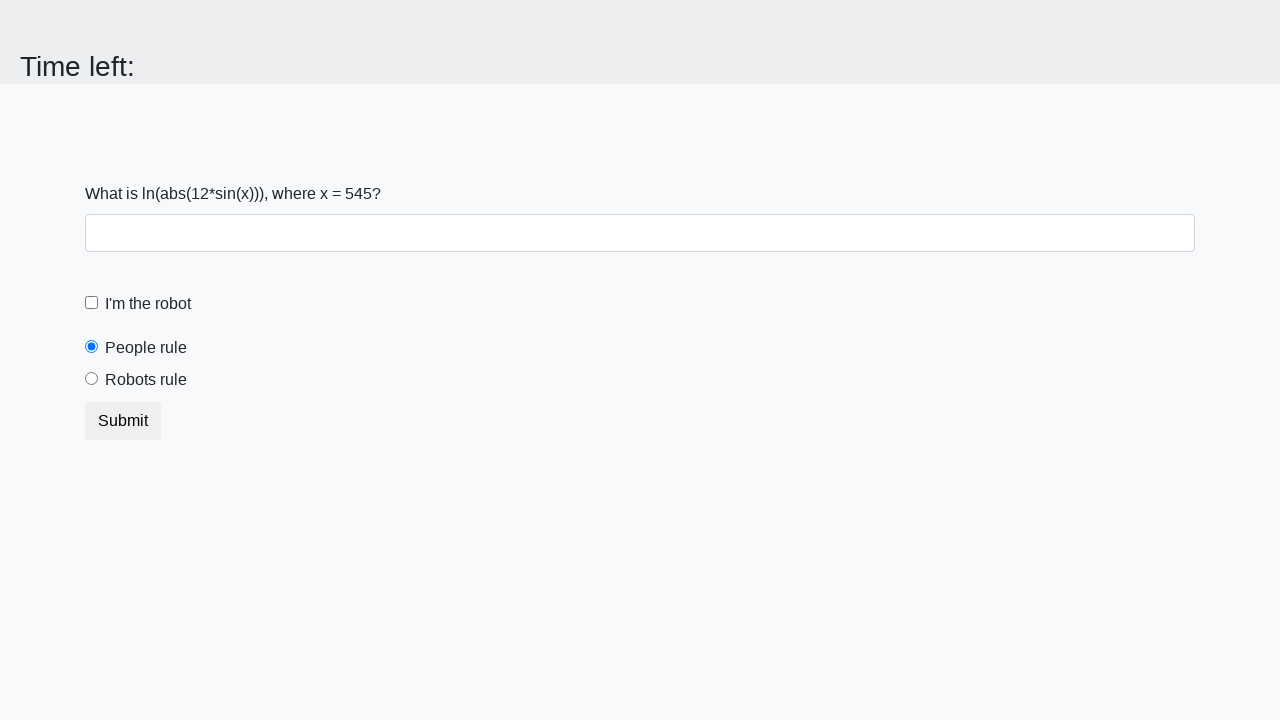

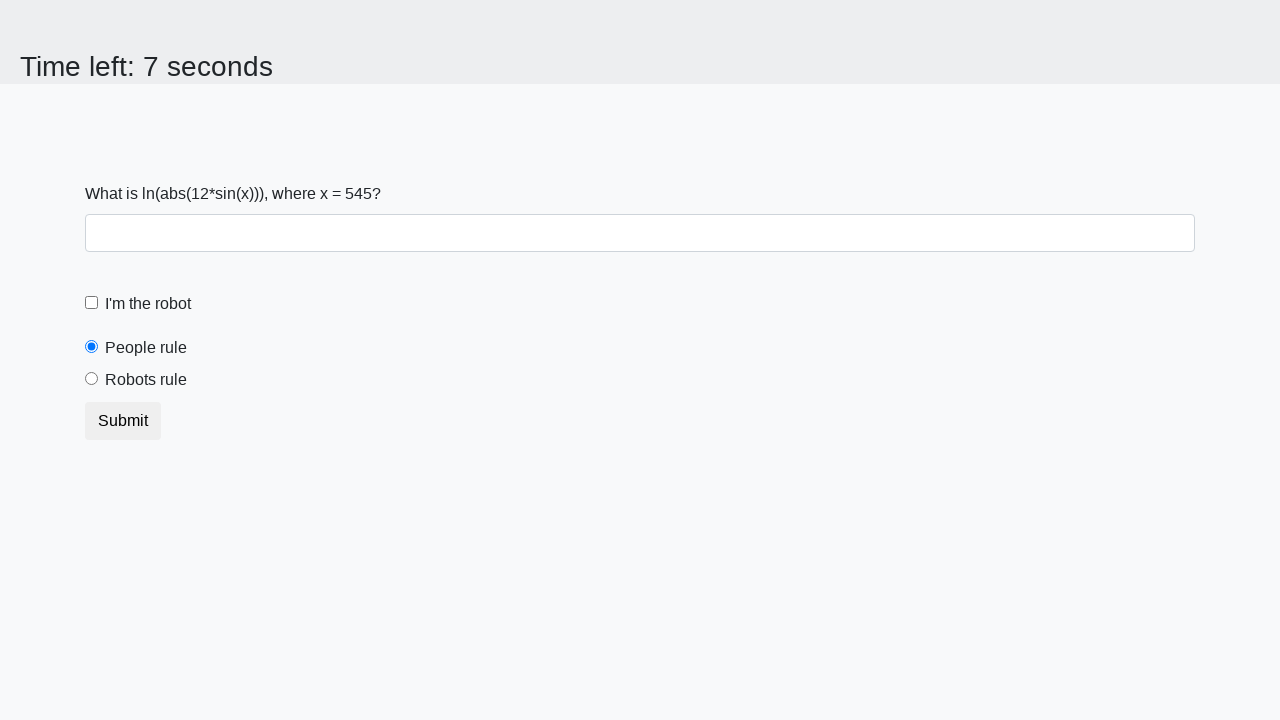